Tests radio button selection by finding all radio buttons in a group and clicking the one with value "milk"

Starting URL: http://echoecho.com/htmlforms10.htm

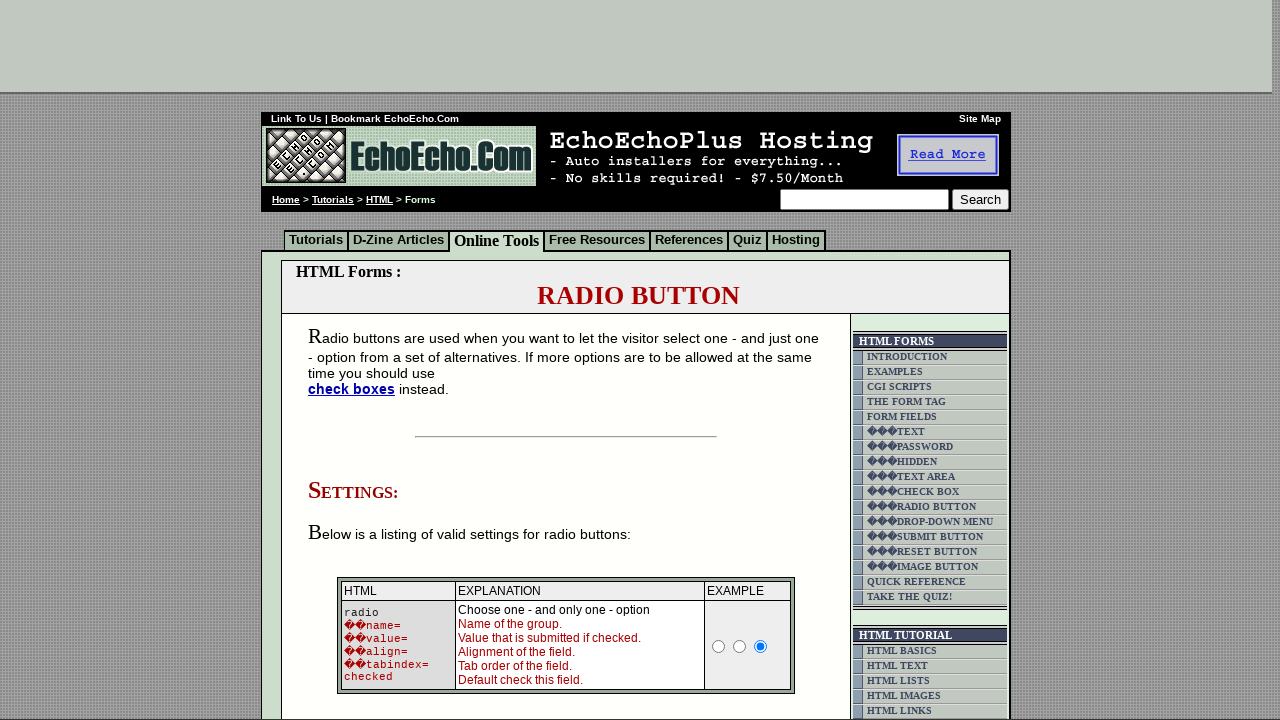

Navigated to radio buttons form page
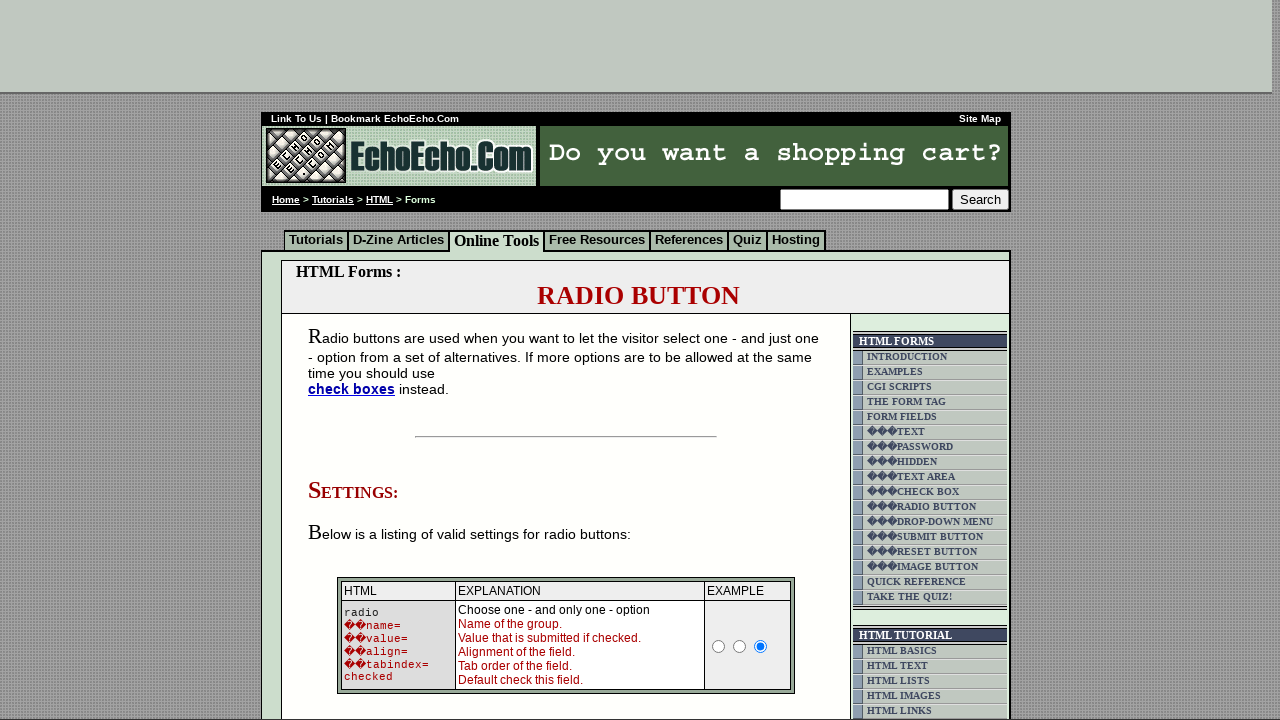

Clicked radio button with value 'Milk' at (356, 360) on input[name='group1'][value='Milk']
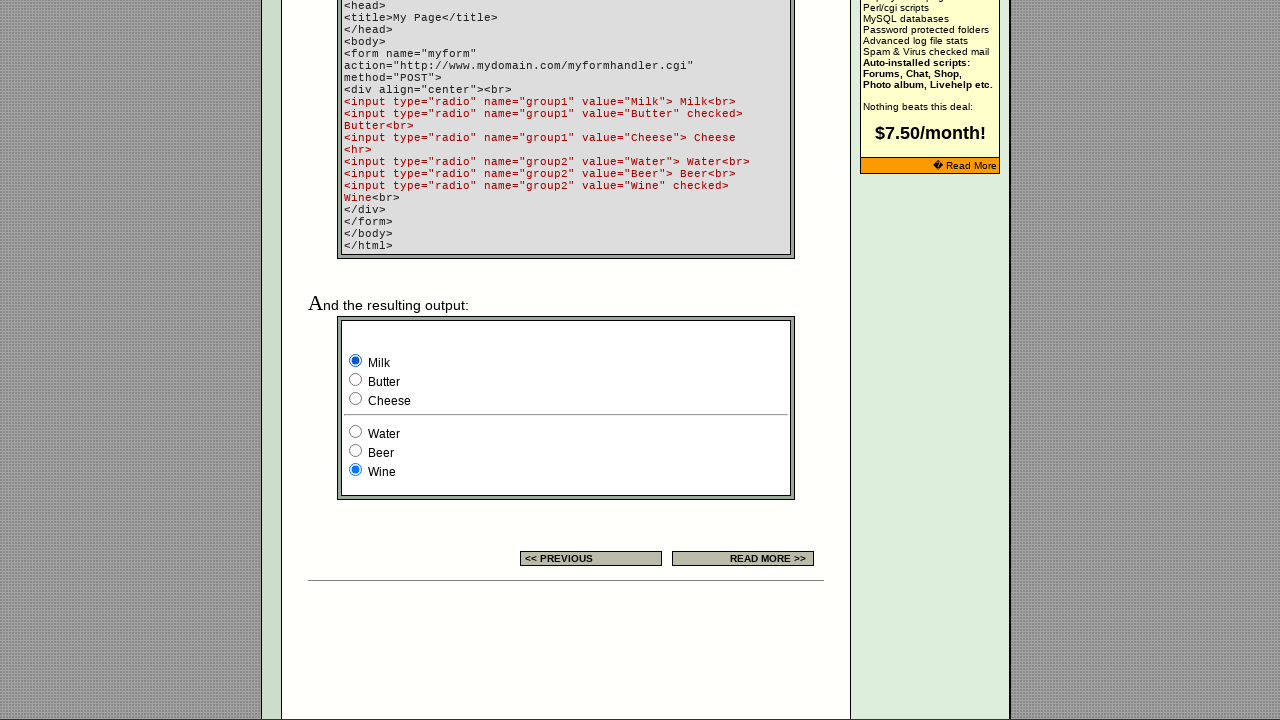

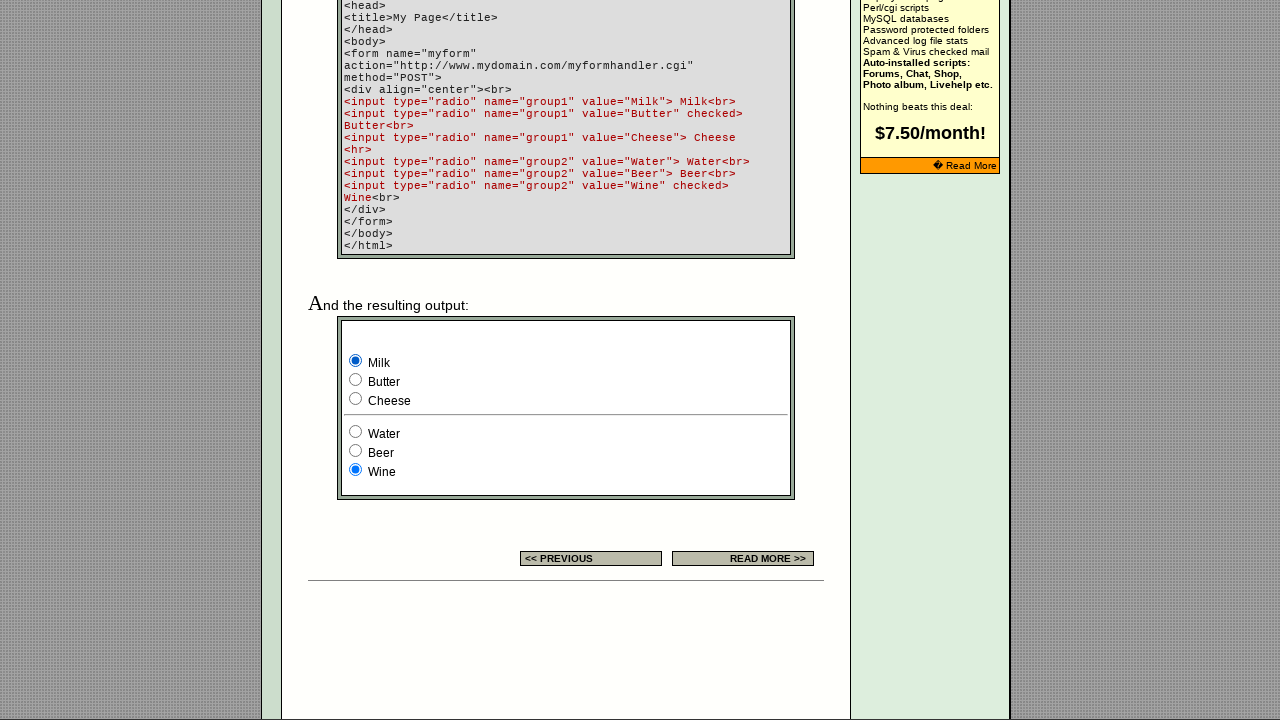